Tests the user registration flow on Redmine by filling out the registration form with user details (username, password, name, email, language, IRC nick) and submitting it.

Starting URL: https://www.redmine.org

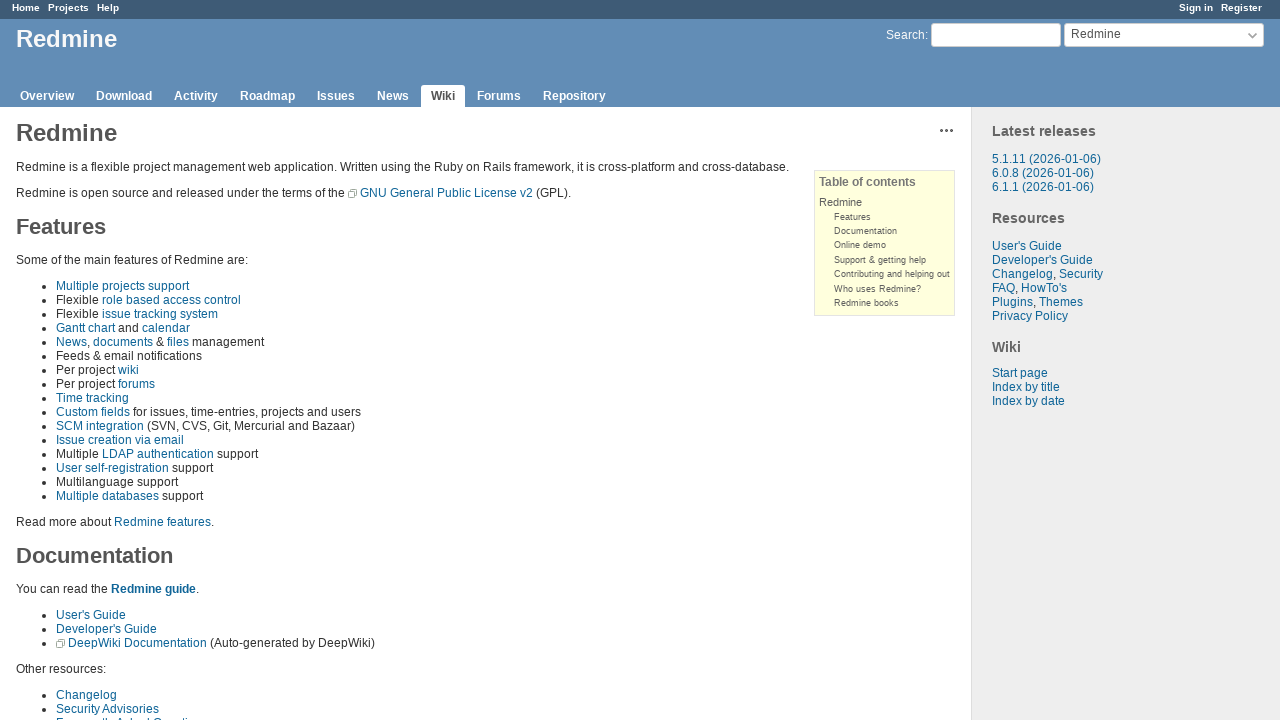

Clicked on Register link to navigate to registration page at (1242, 8) on a[class="register"]
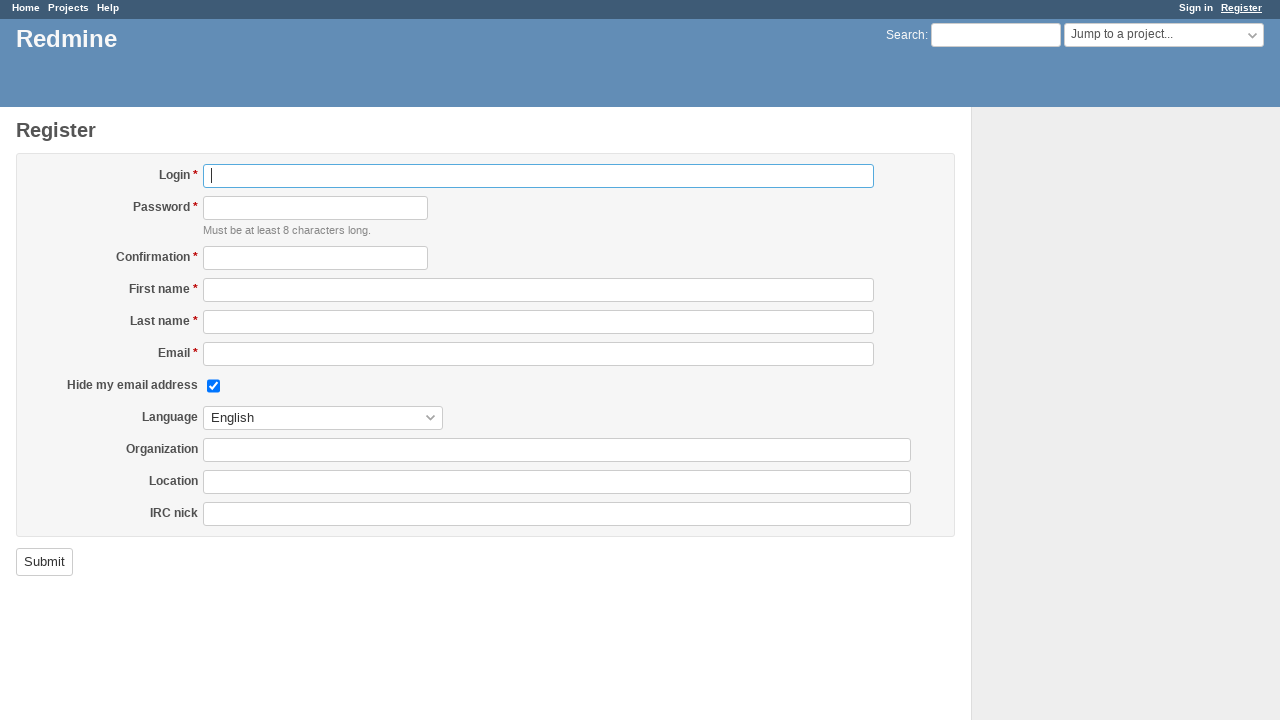

Generated random suffix for unique test data
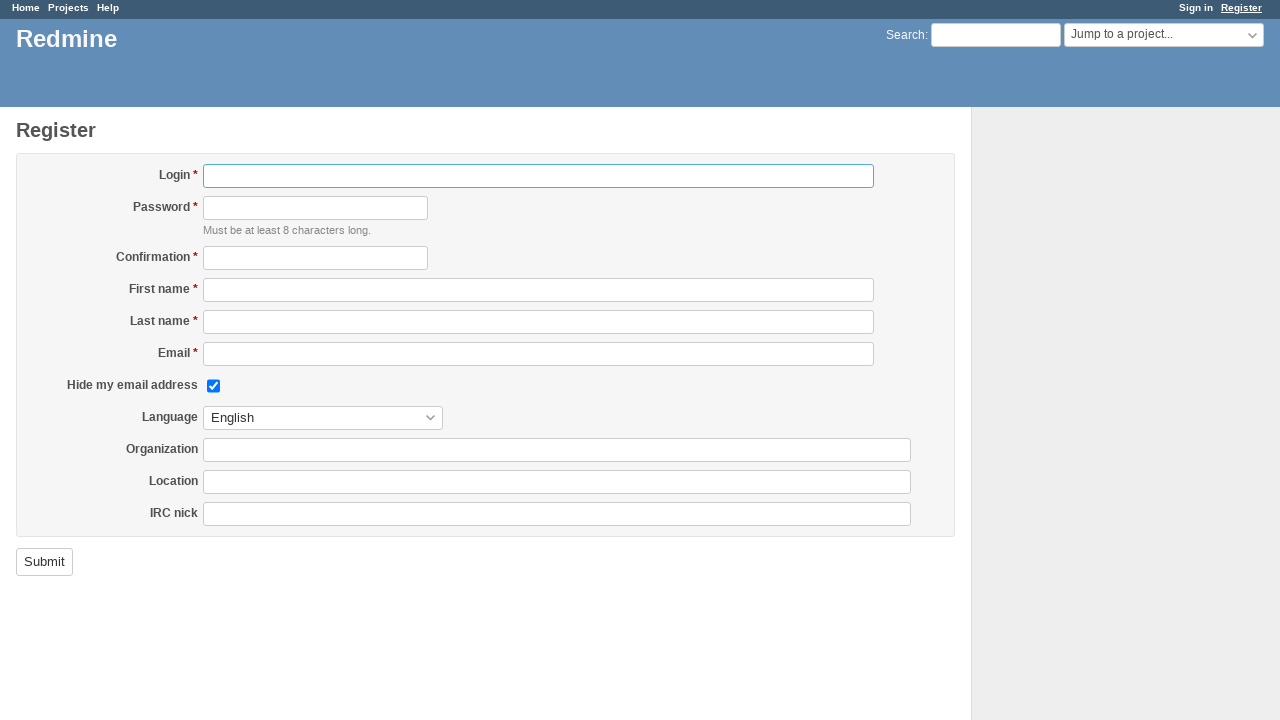

Filled username field with 'testuser_p20m5ff5' on [id="user_login"]
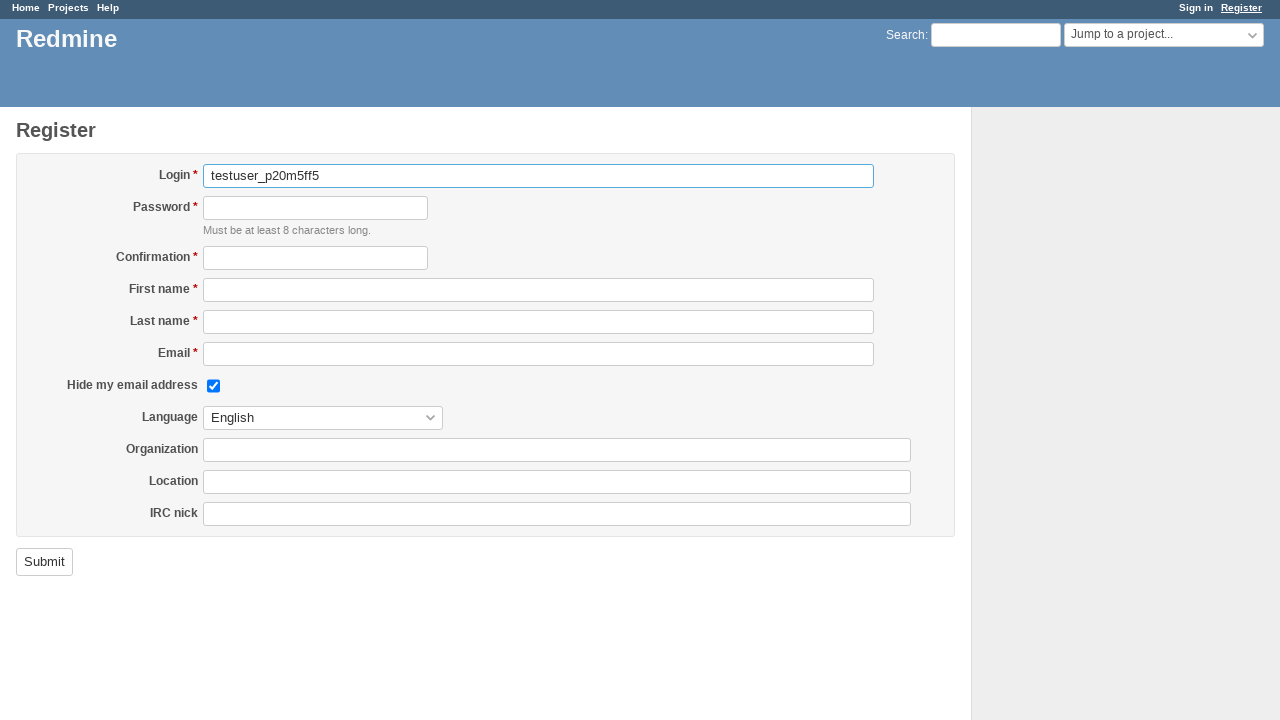

Filled password field with secure password on [id="user_password"]
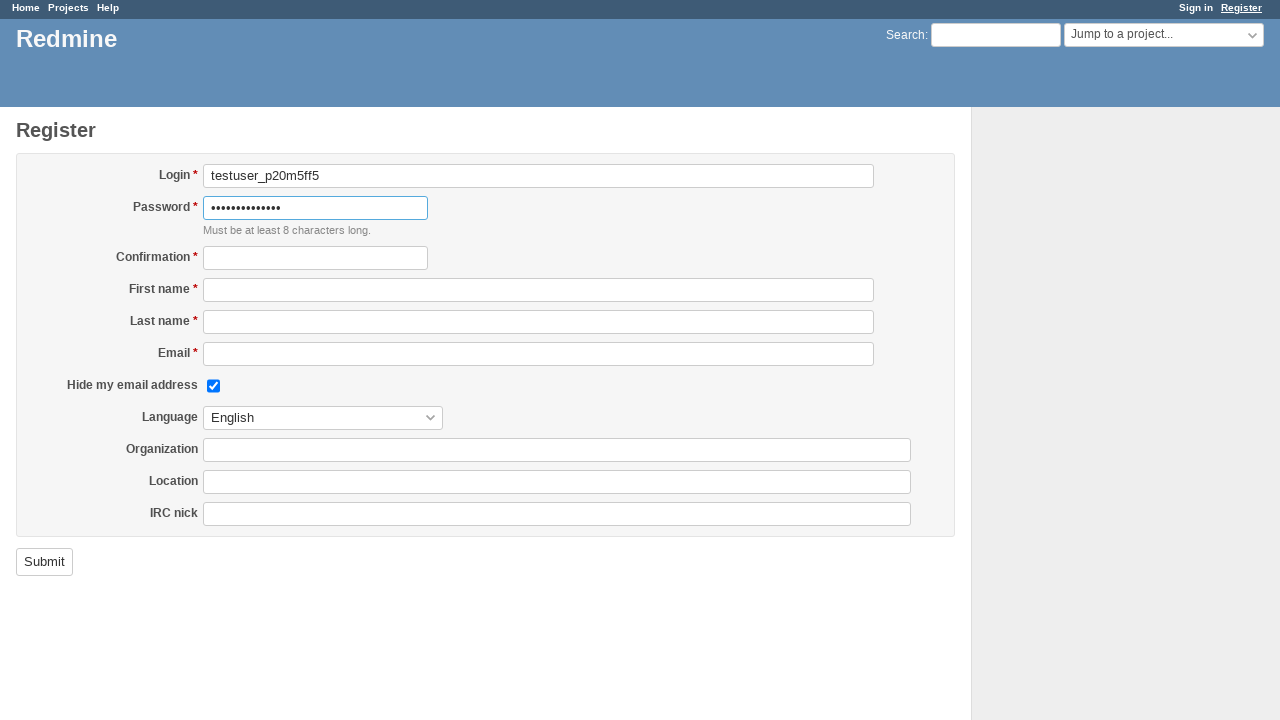

Filled password confirmation field on [id="user_password_confirmation"]
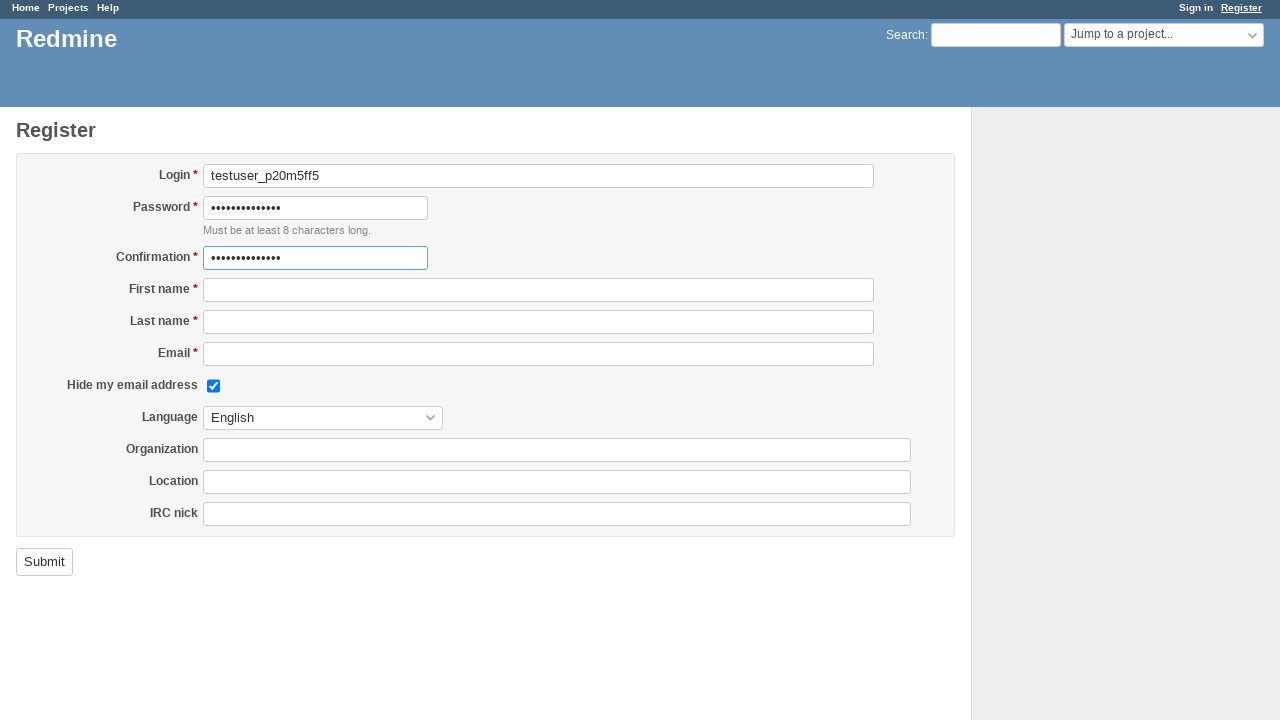

Filled first name field with 'John' on [id="user_firstname"]
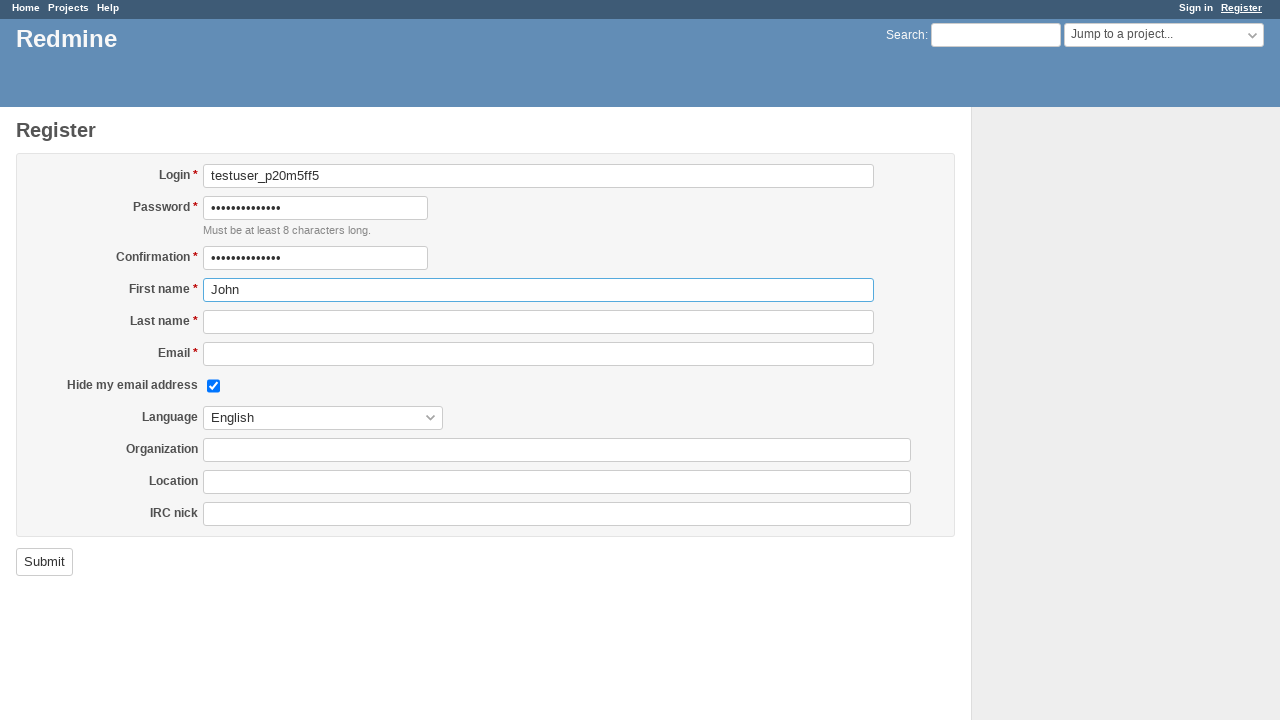

Filled last name field with 'Doe' on [id="user_lastname"]
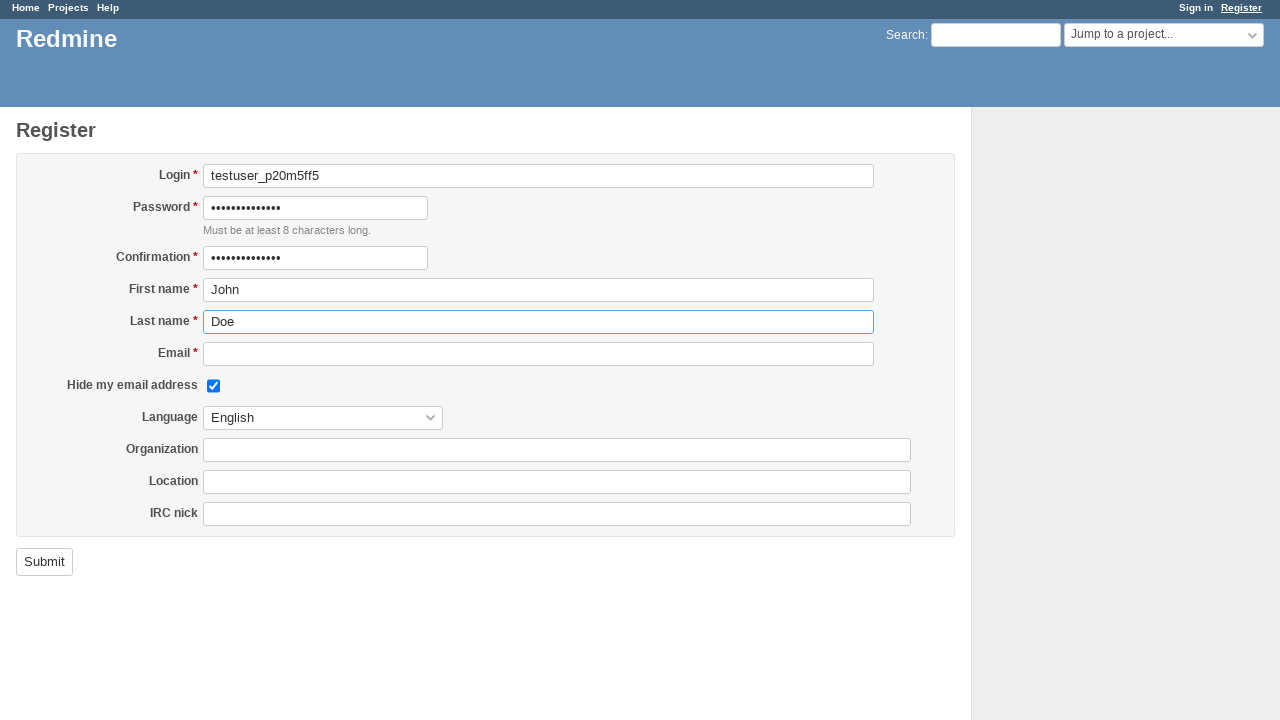

Filled email field with 'testuser_p20m5ff5@example.com' on [id="user_mail"]
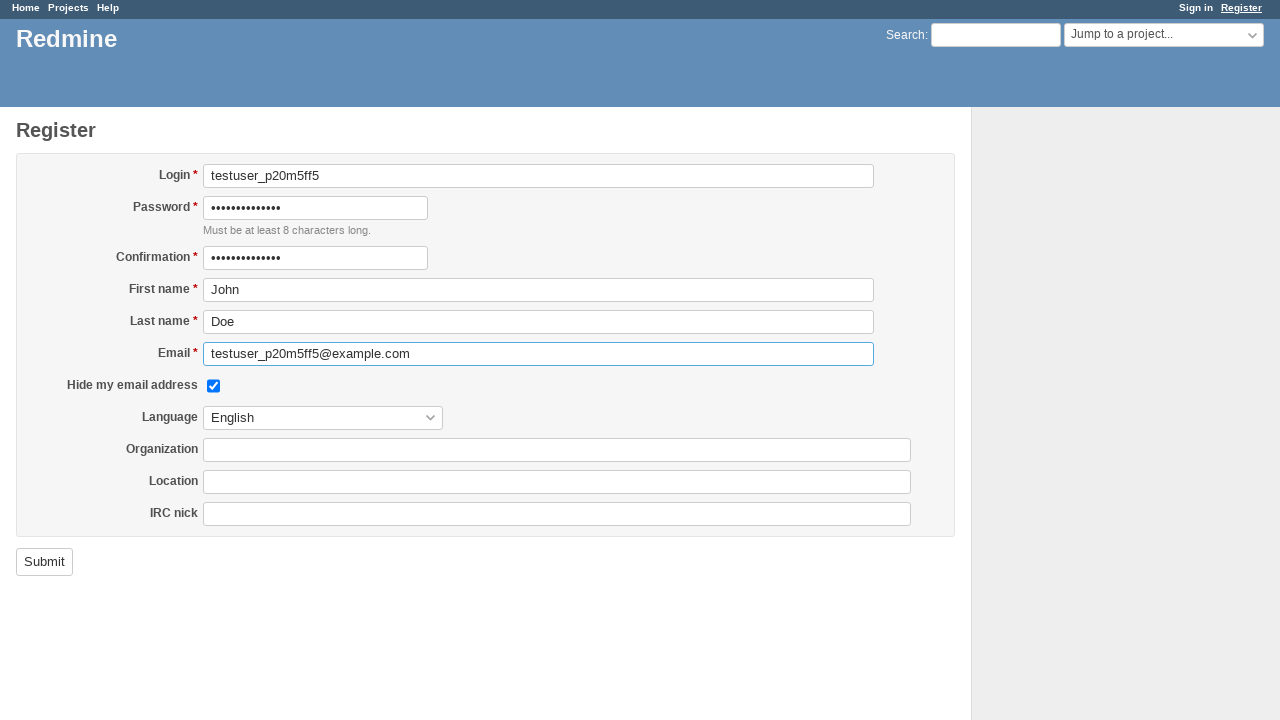

Selected English language from dropdown on [id="user_language"]
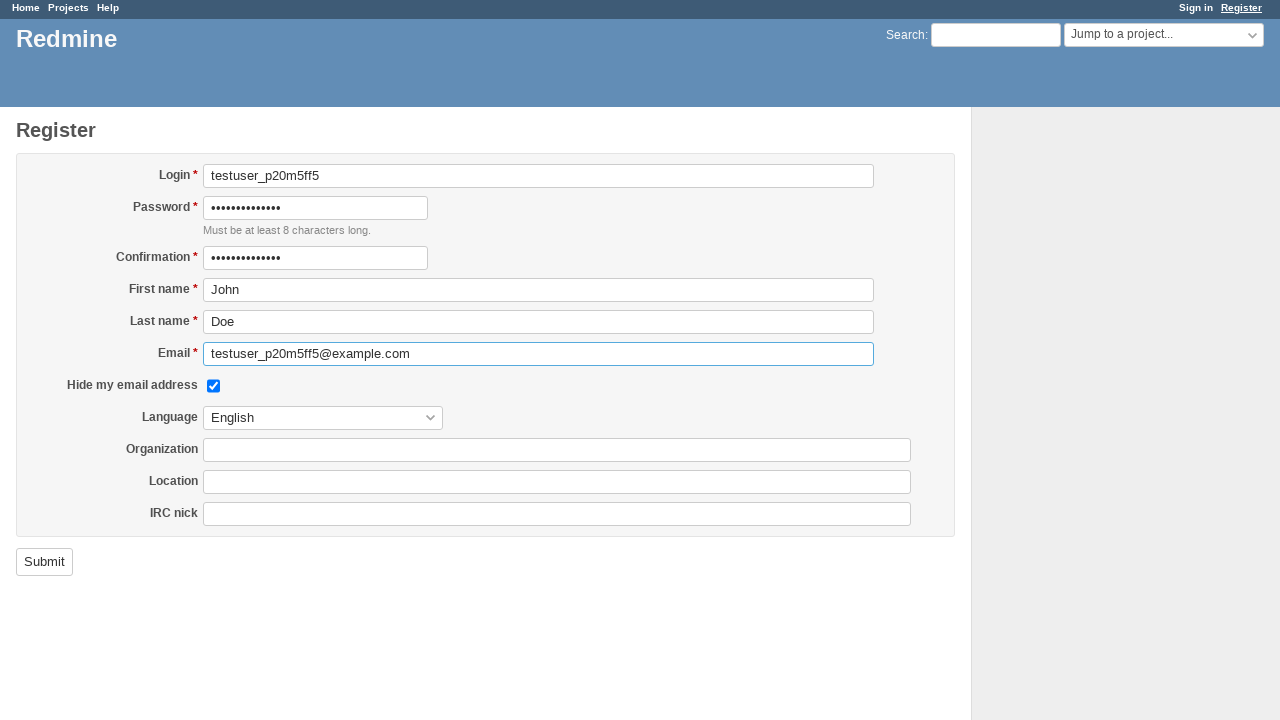

Filled IRC nick field with 'irc_p20m5ff5' on [id="user_custom_field_values_3"]
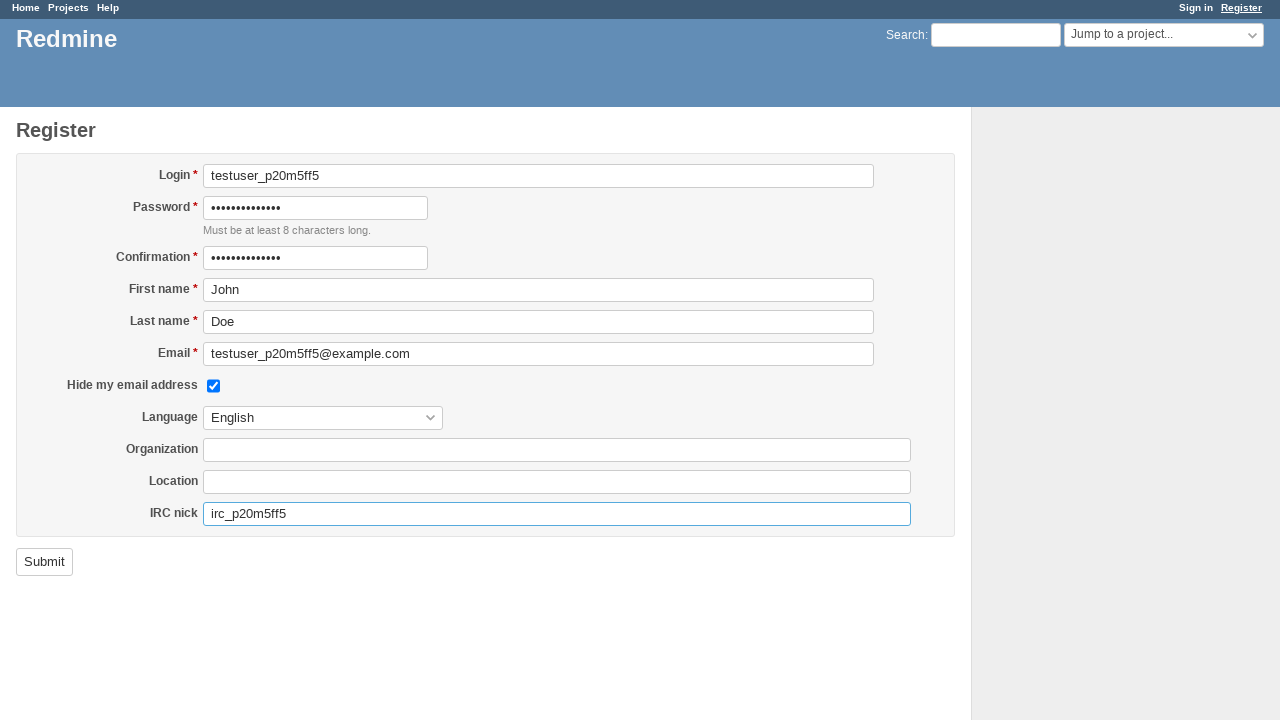

Clicked submit button to register the user at (44, 562) on input[name="commit"]
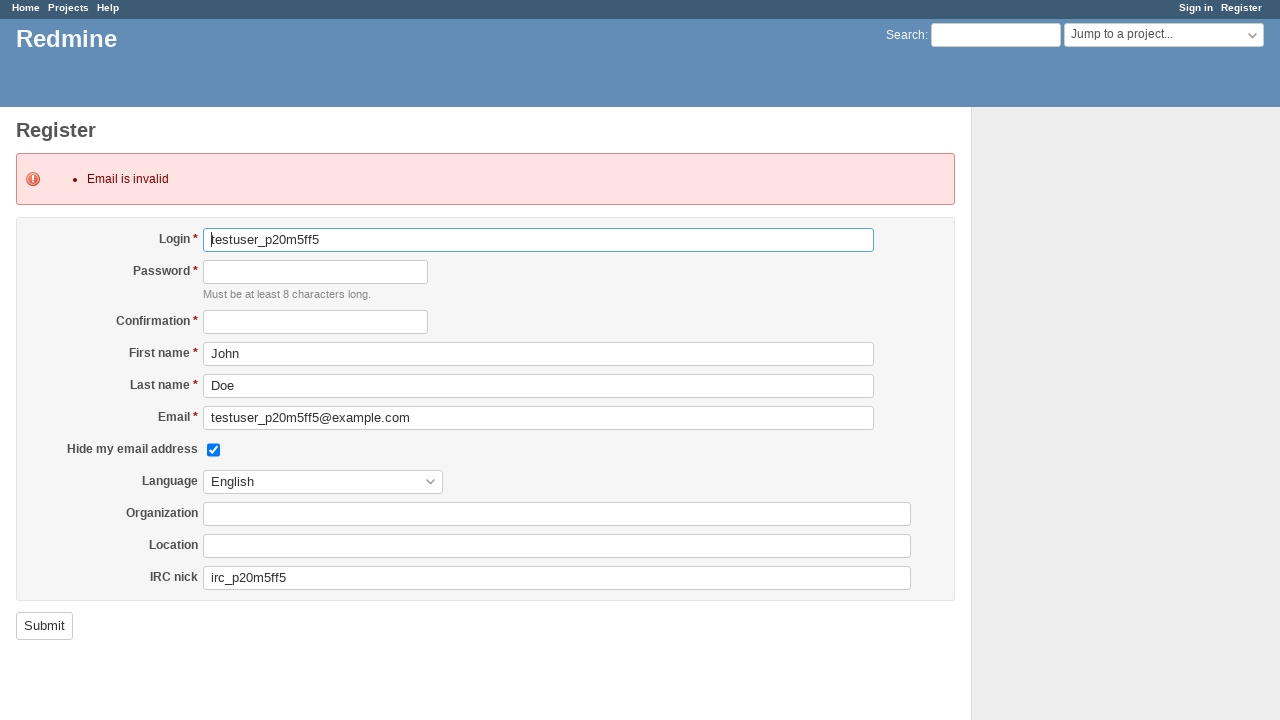

Waited 4 seconds for registration page to process
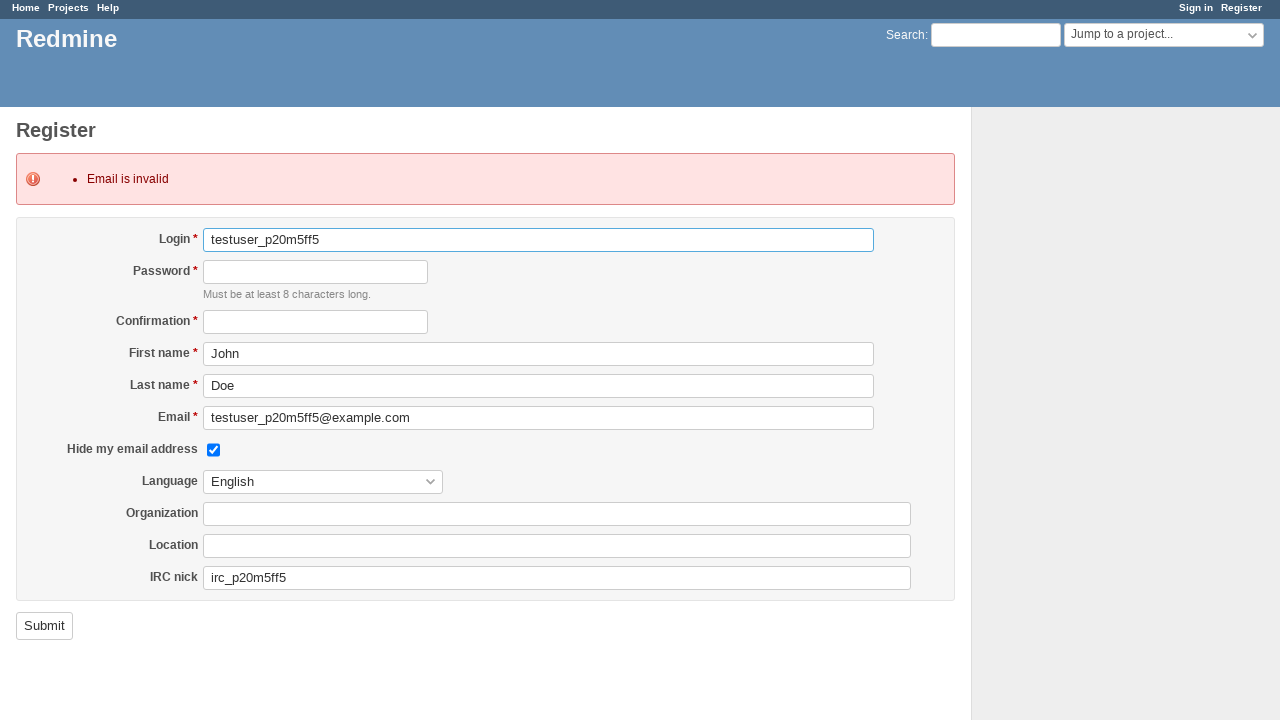

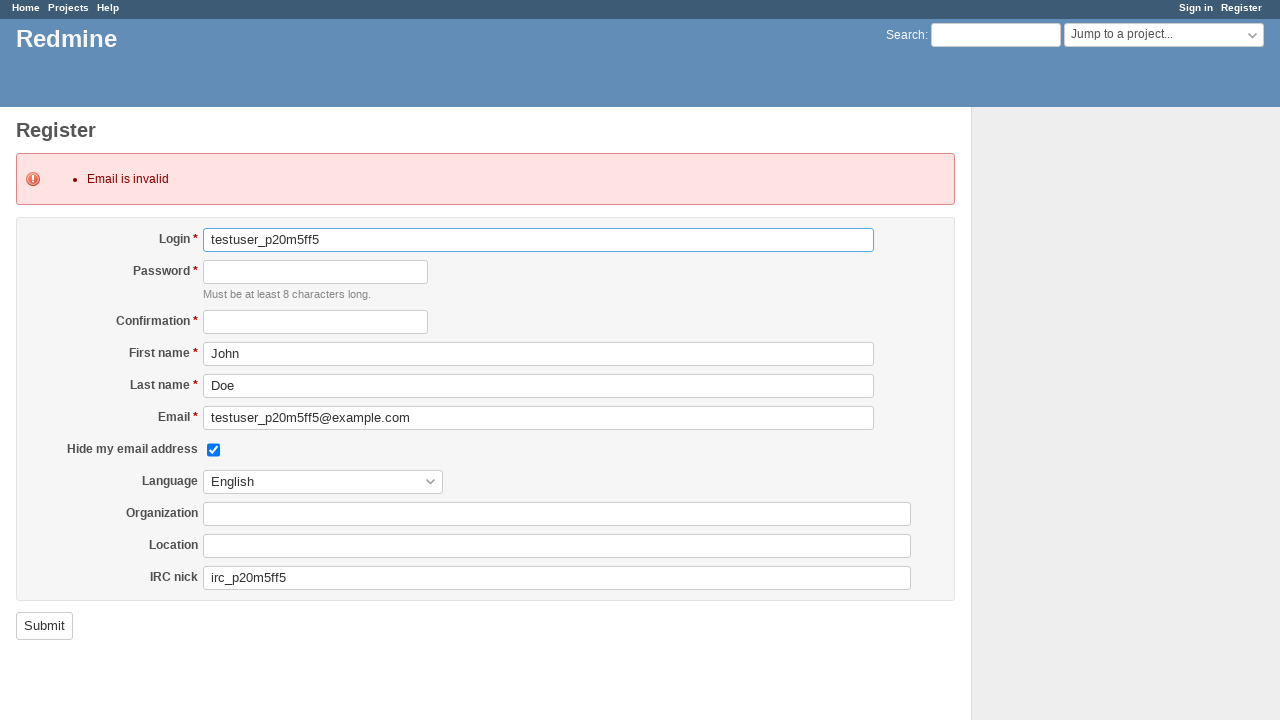